Tests file download functionality by clicking on a download link and verifying the download completes

Starting URL: http://the-internet.herokuapp.com/download

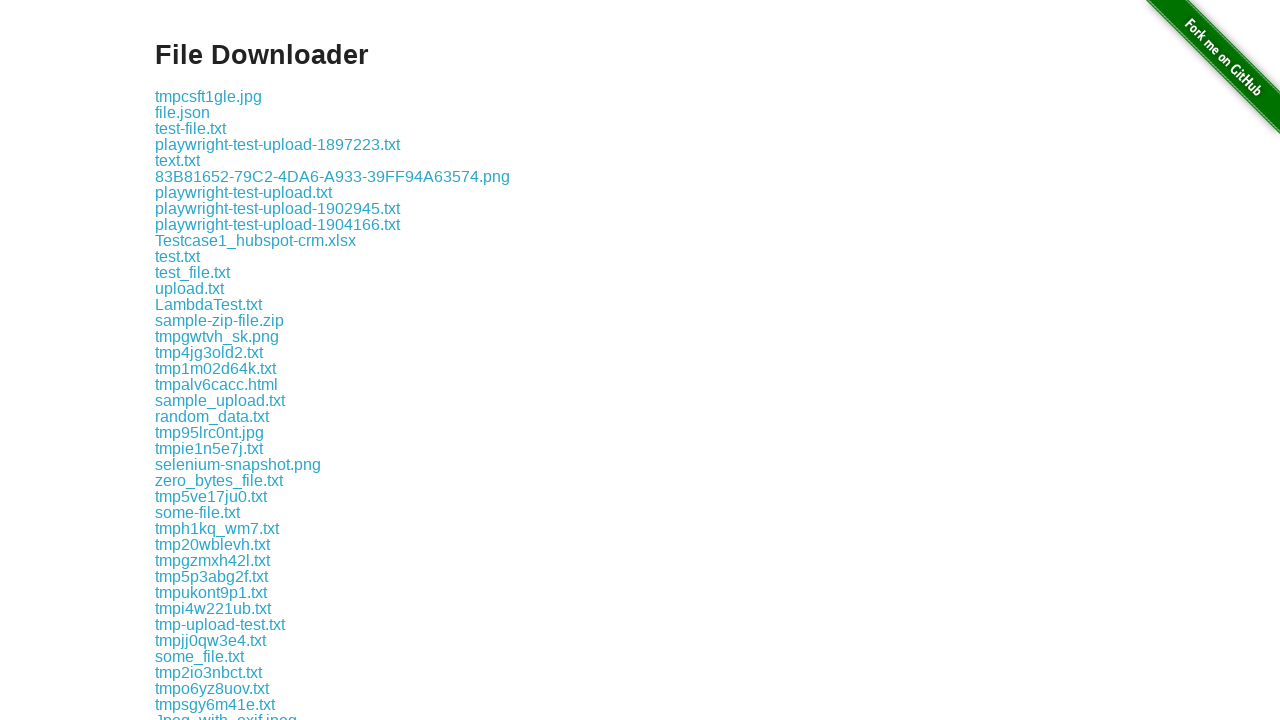

Clicked on the first download link at (208, 96) on .example a
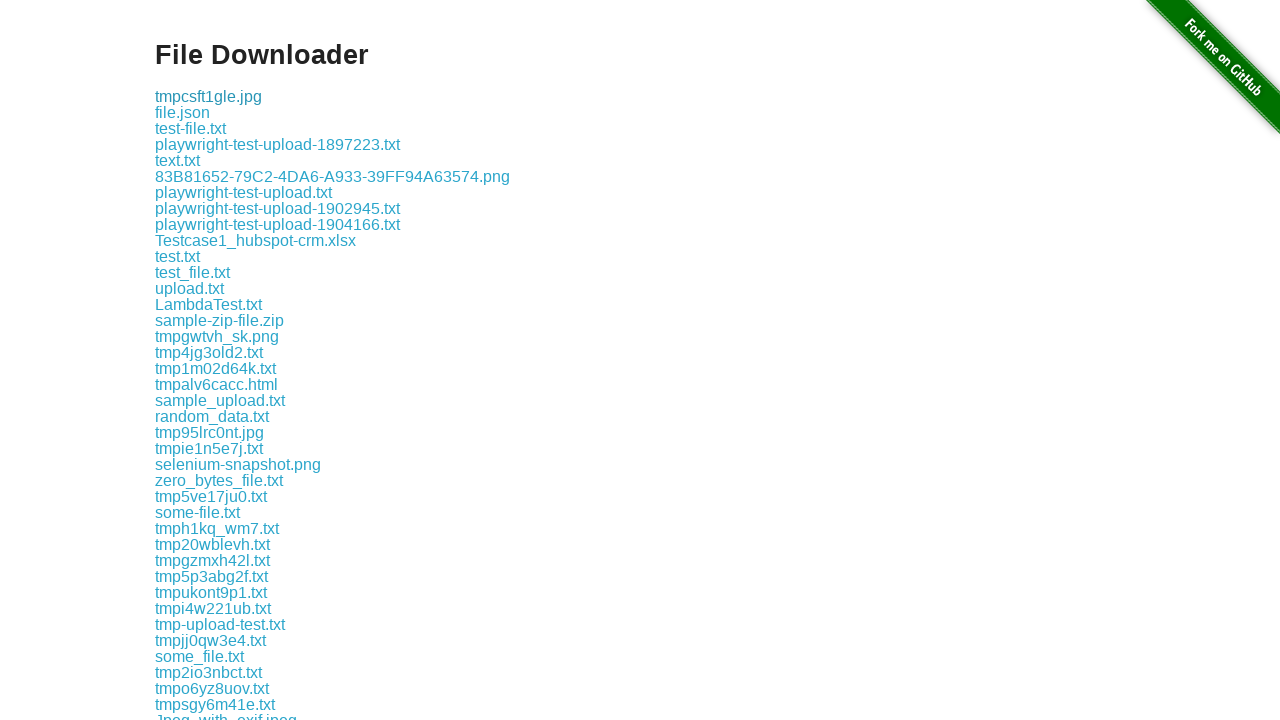

Waited for download to complete
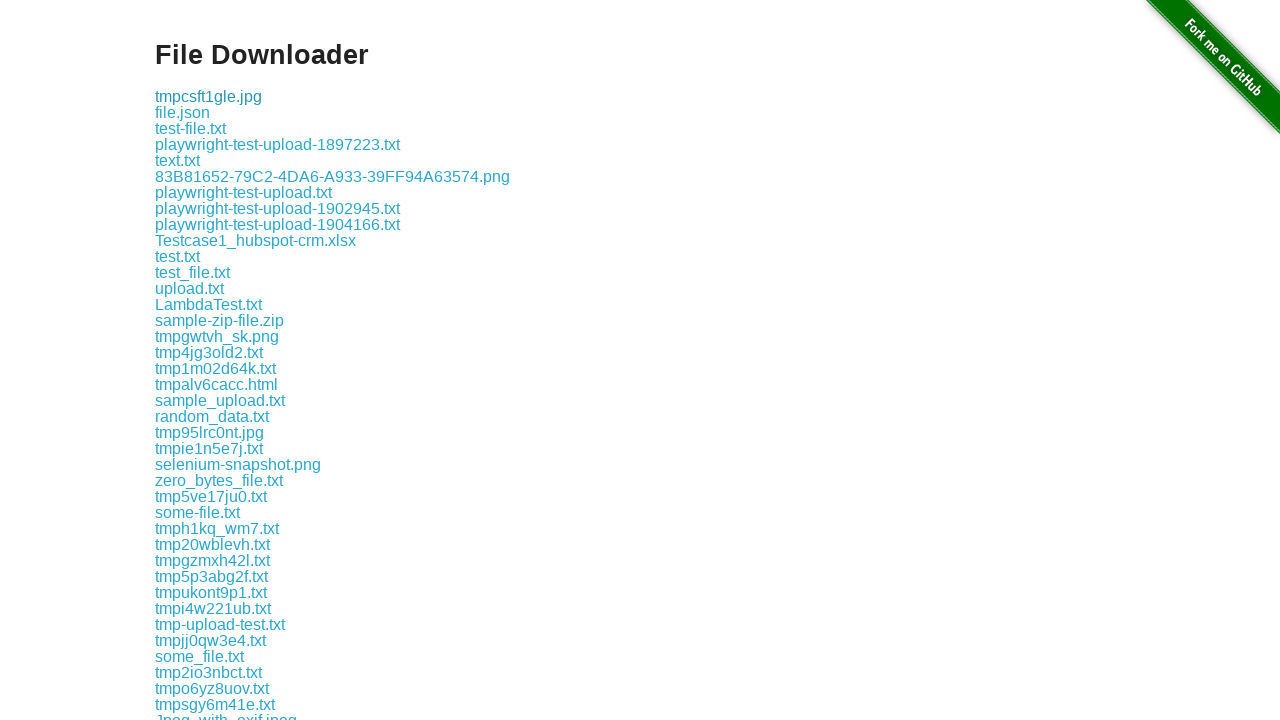

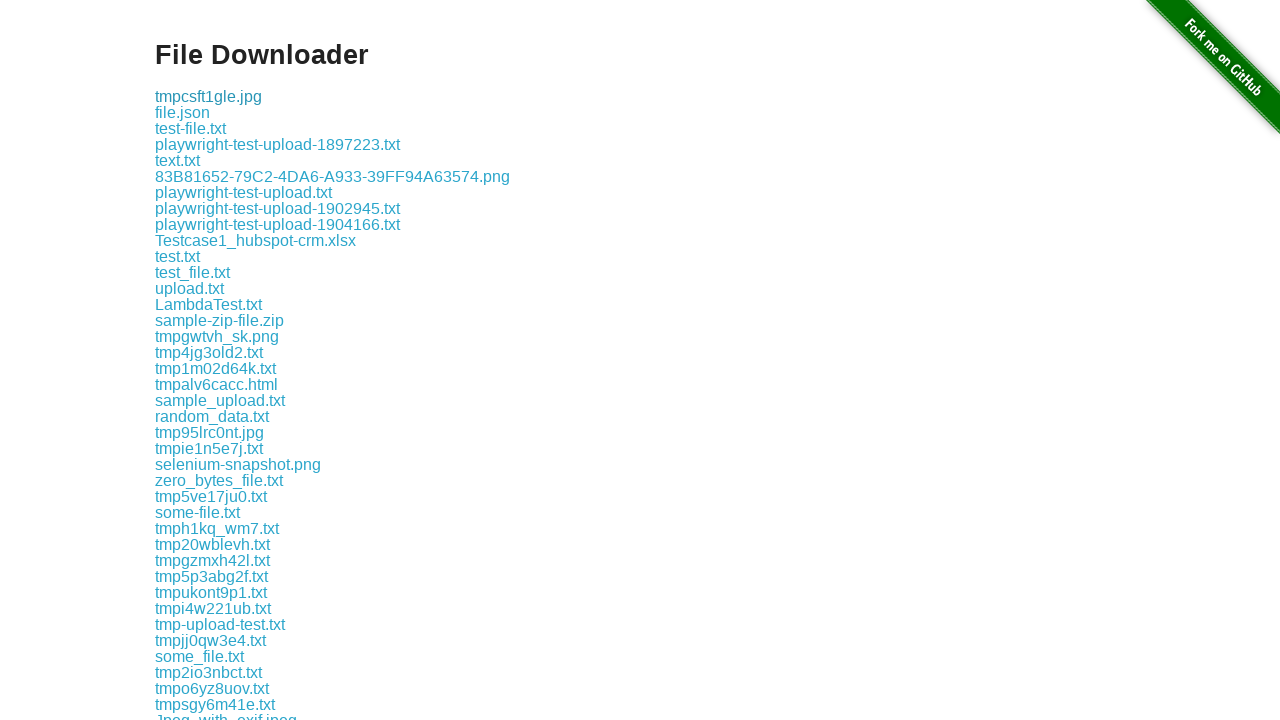